Clicks the "View Offers" button and verifies that a banner dialog opens

Starting URL: https://razoredge.vercel.app/

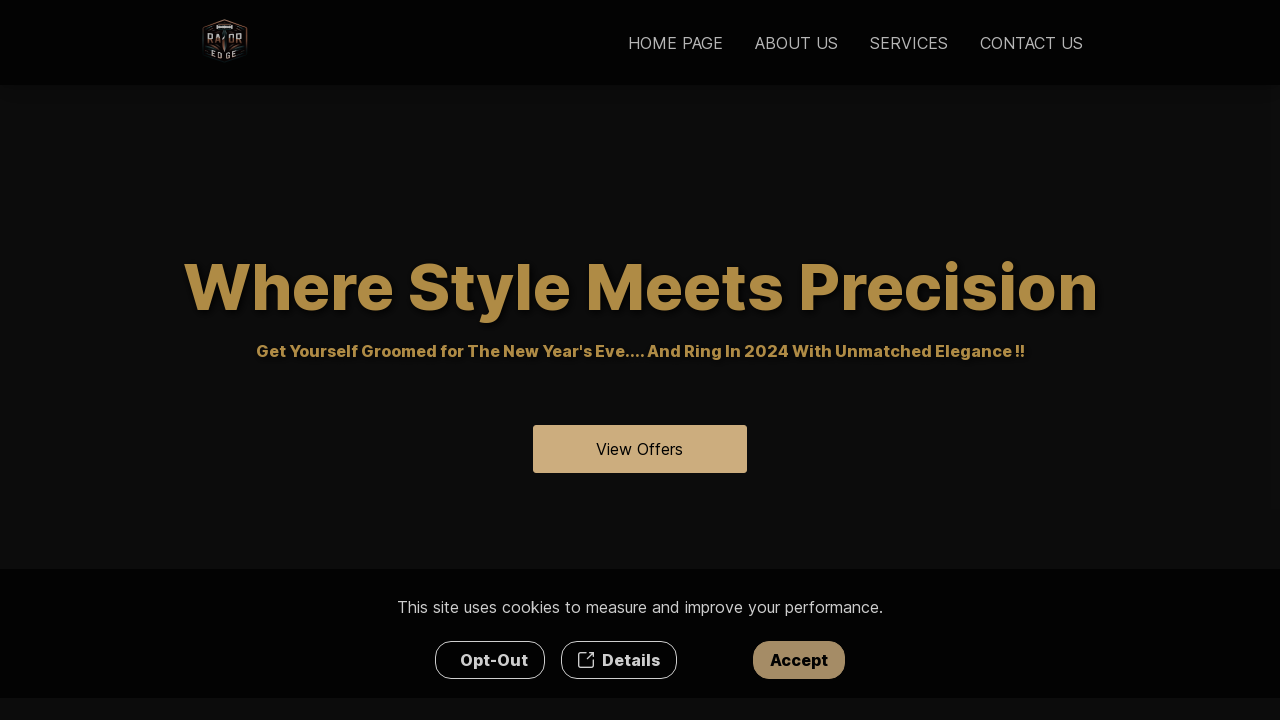

Waited for offer button to be visible
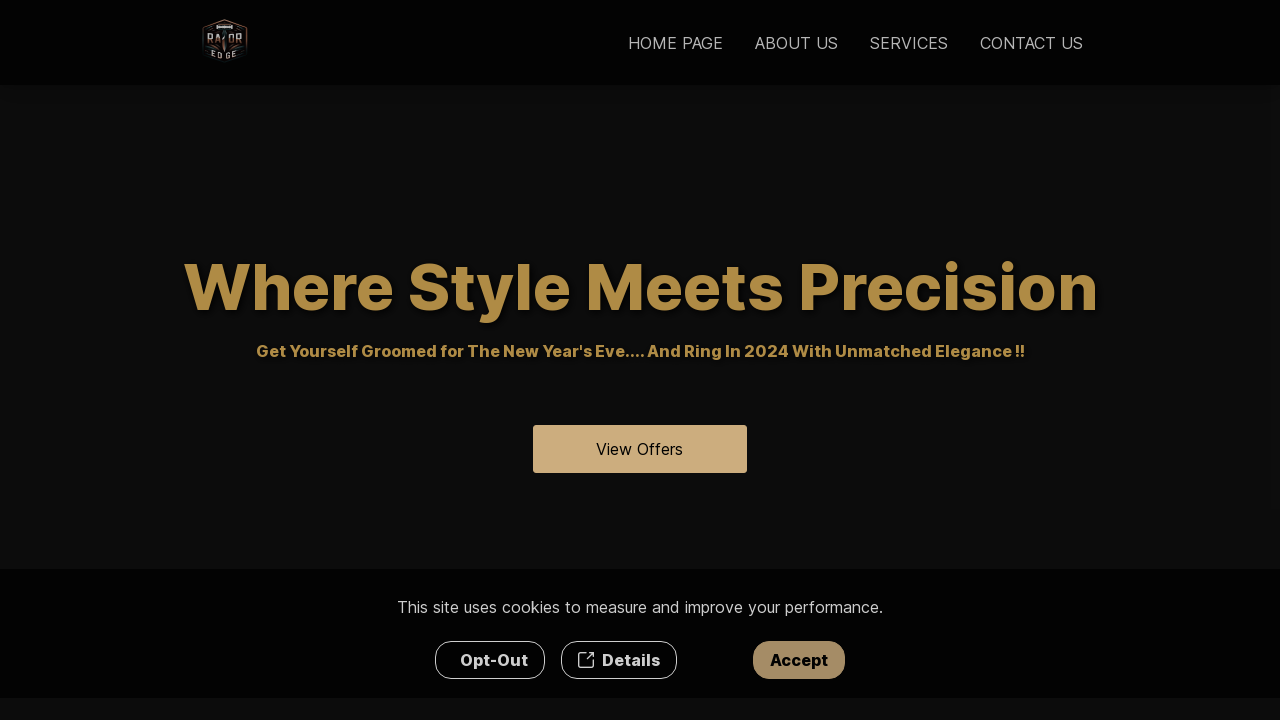

Clicked the View Offers button at (640, 448) on #offerButton
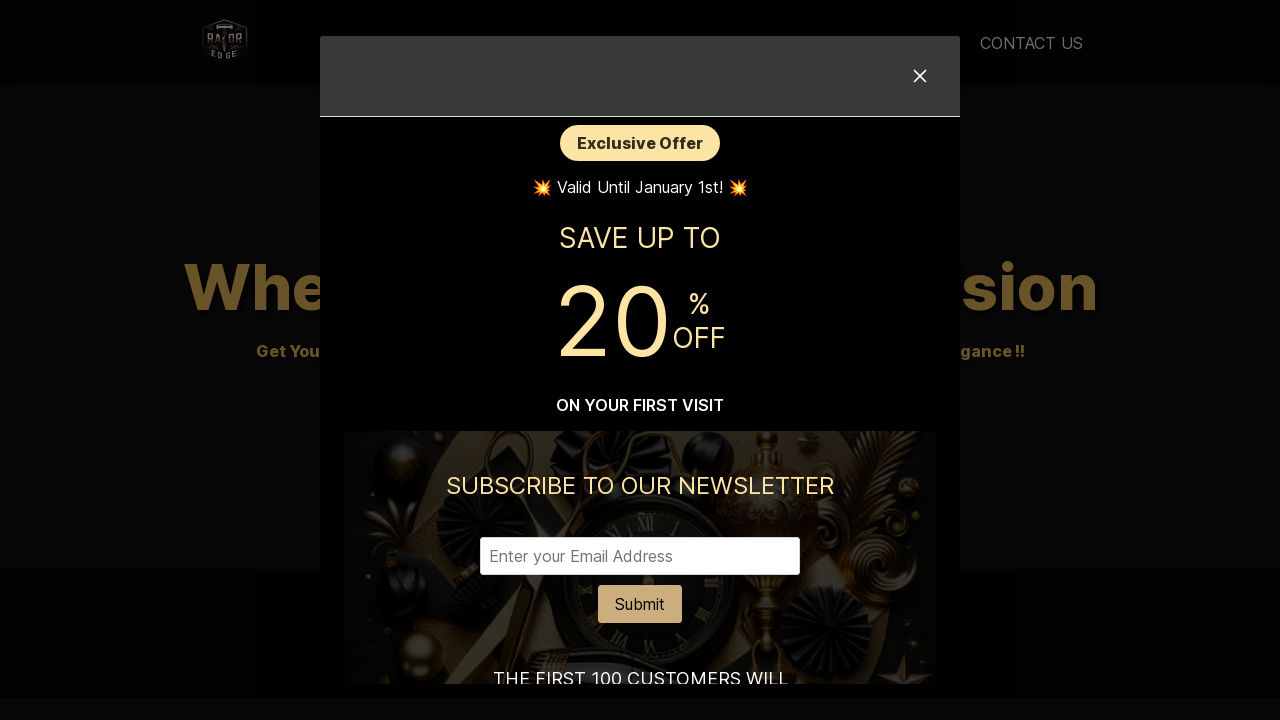

Waited for banner dialog to become visible
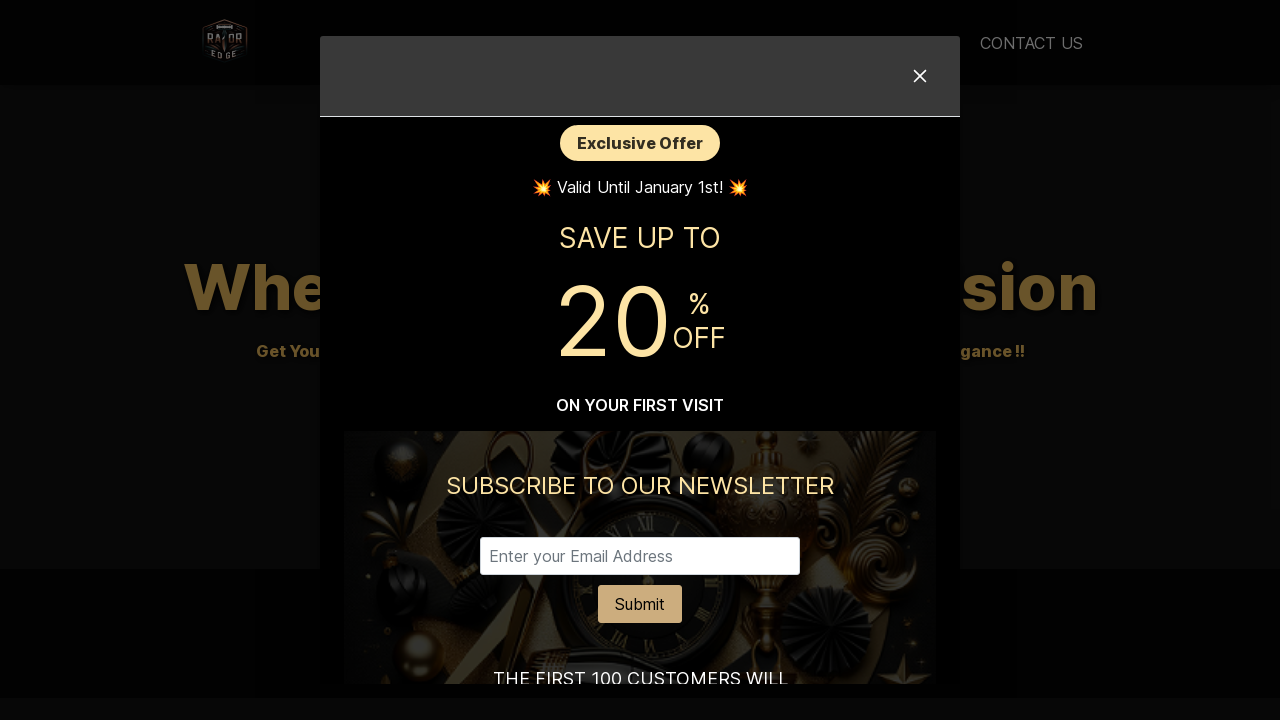

Verified that banner container dialog is visible
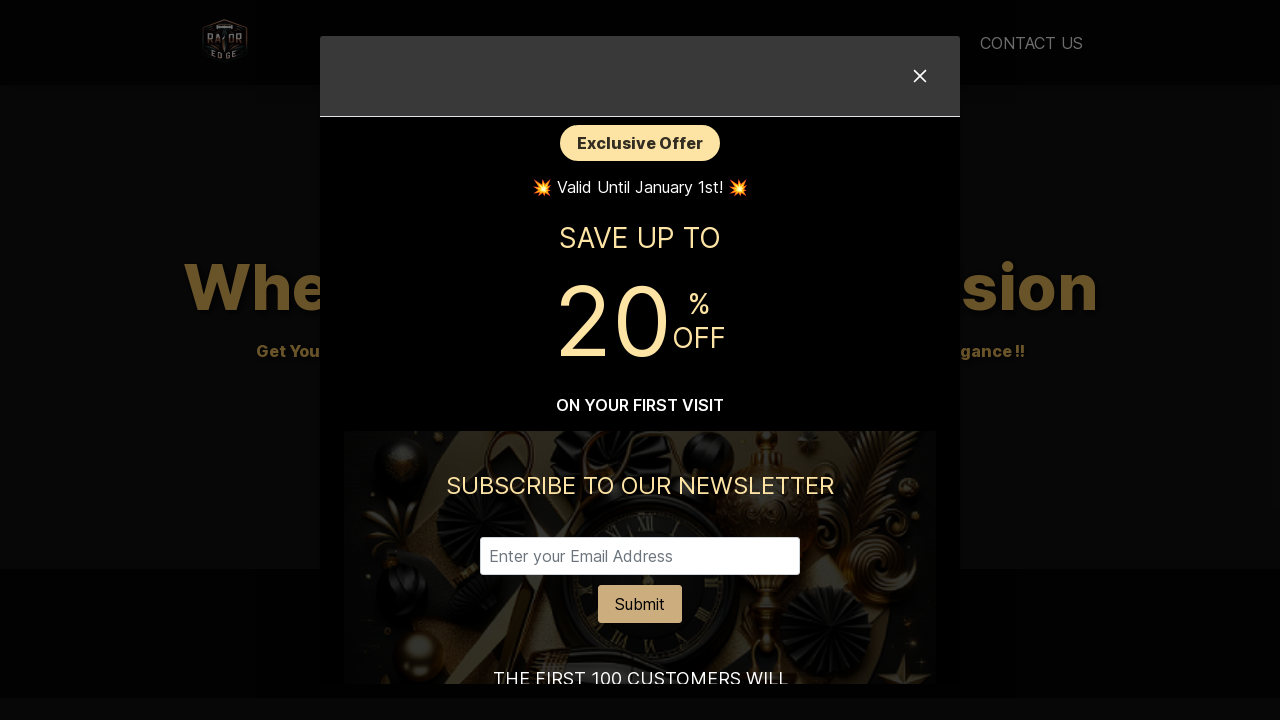

Assertion passed: banner dialog opened successfully
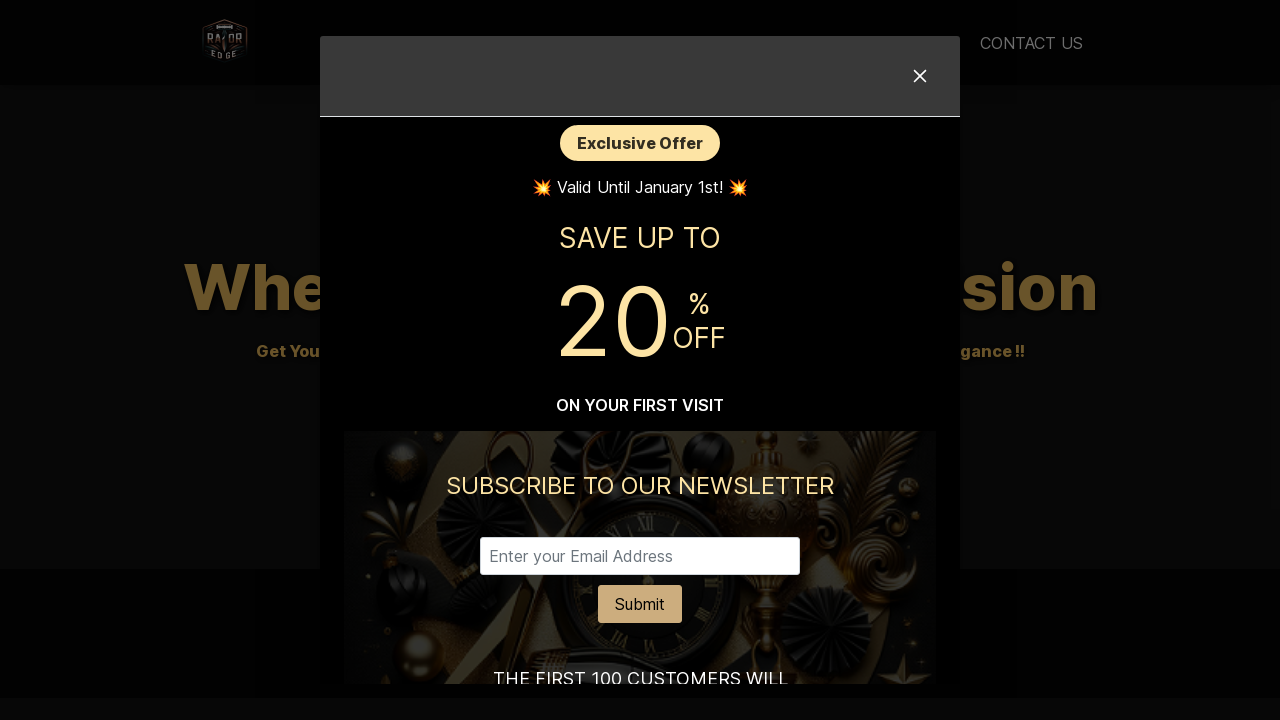

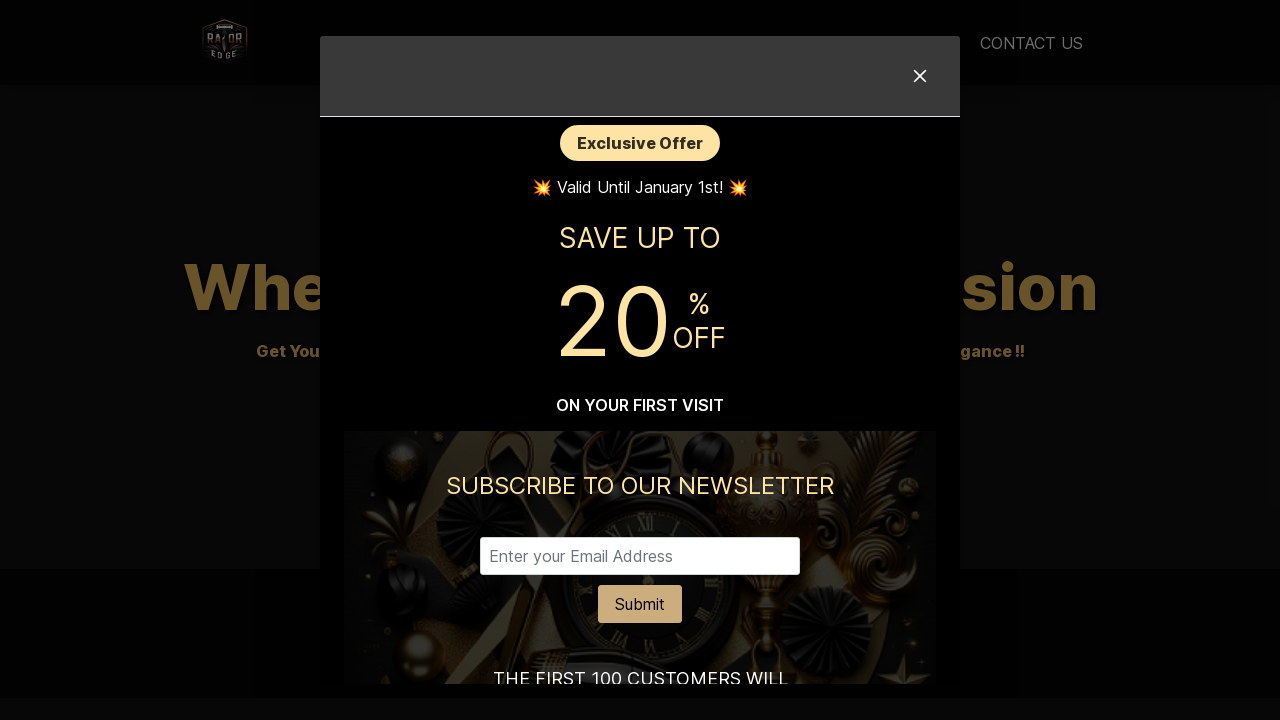